Tests JavaScript alert handling by clicking a button that triggers an alert, waiting for the alert to appear, and then accepting it.

Starting URL: https://the-internet.herokuapp.com/javascript_alerts

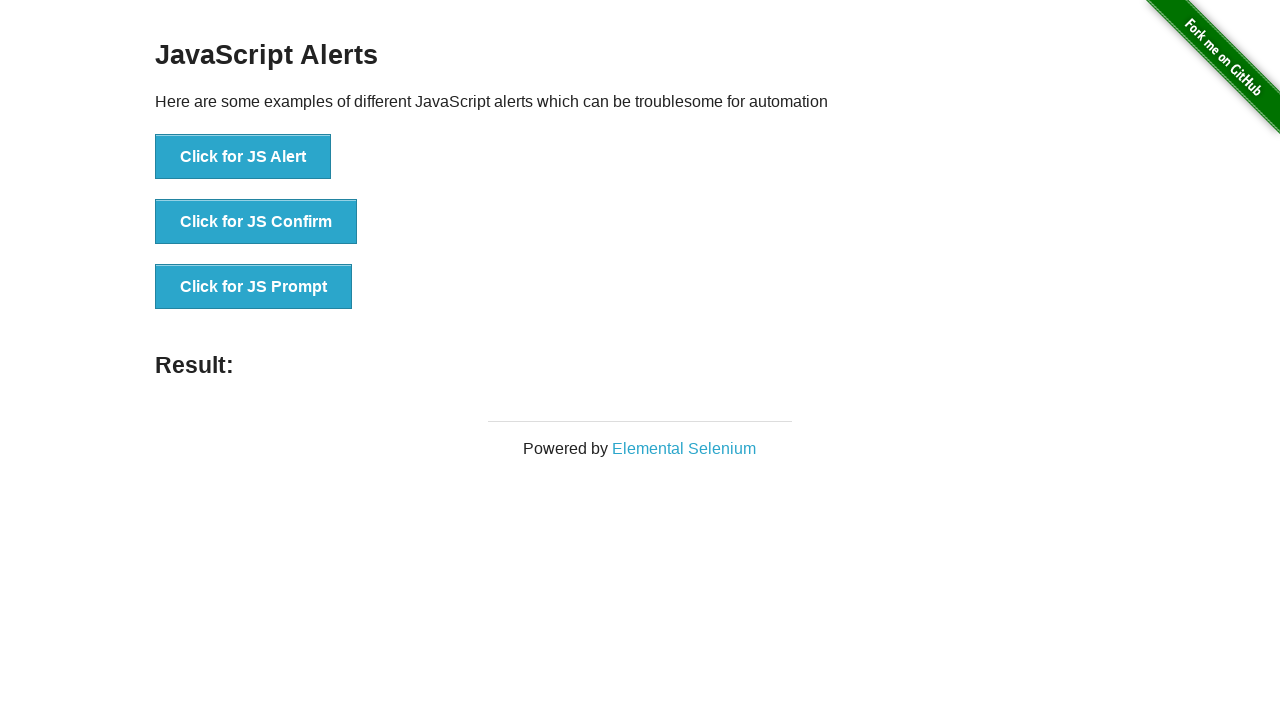

Navigated to JavaScript alerts test page
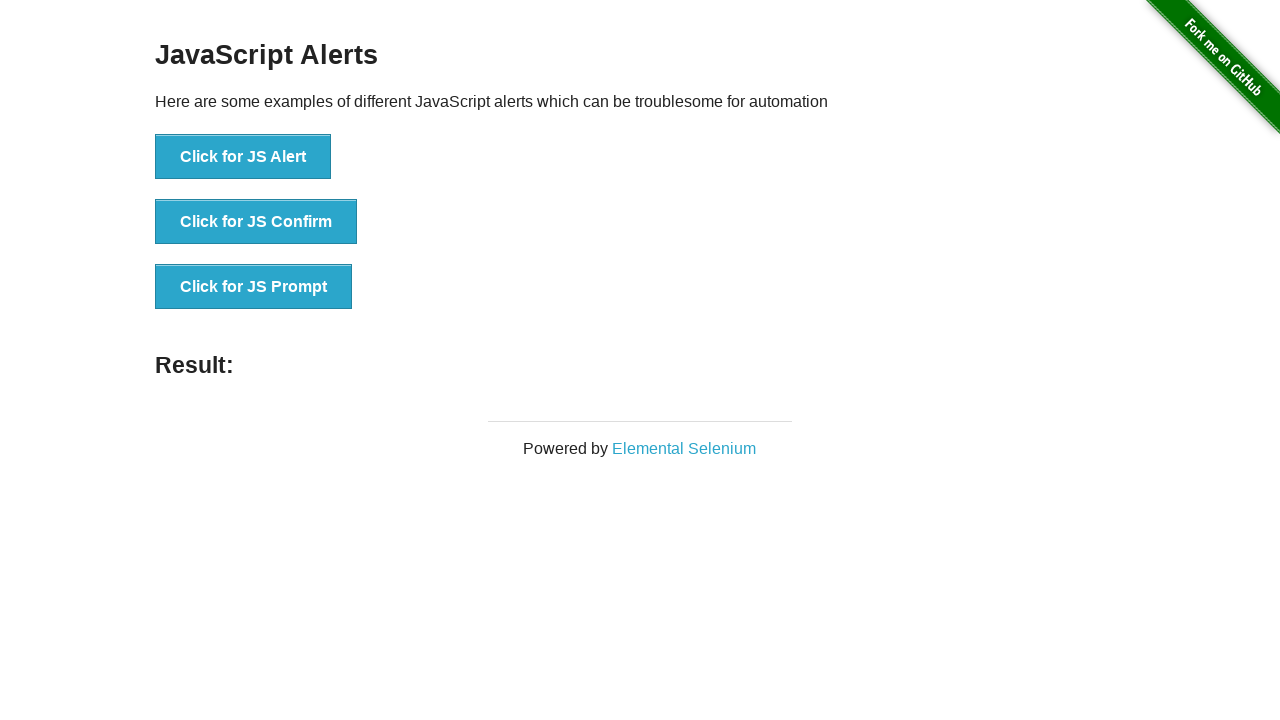

Set up dialog handler to accept alerts
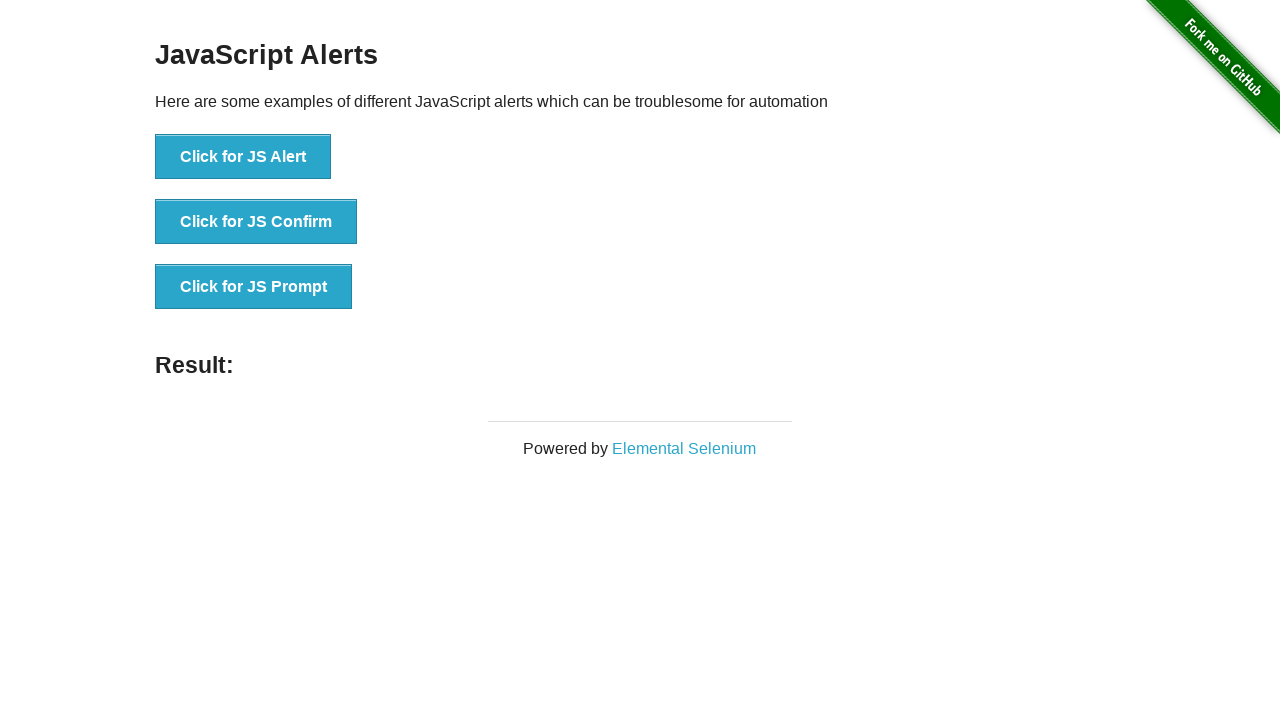

Clicked button to trigger JavaScript alert at (243, 157) on xpath=//button[text()='Click for JS Alert']
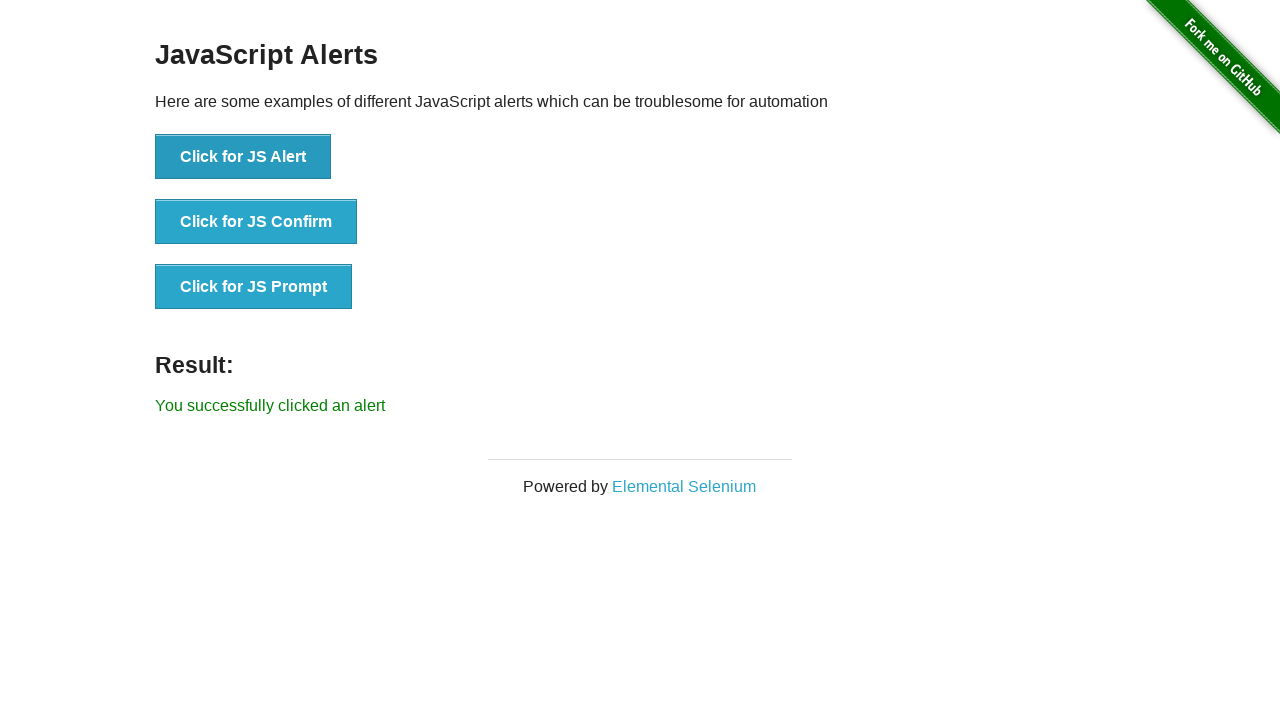

Alert was accepted and result message appeared
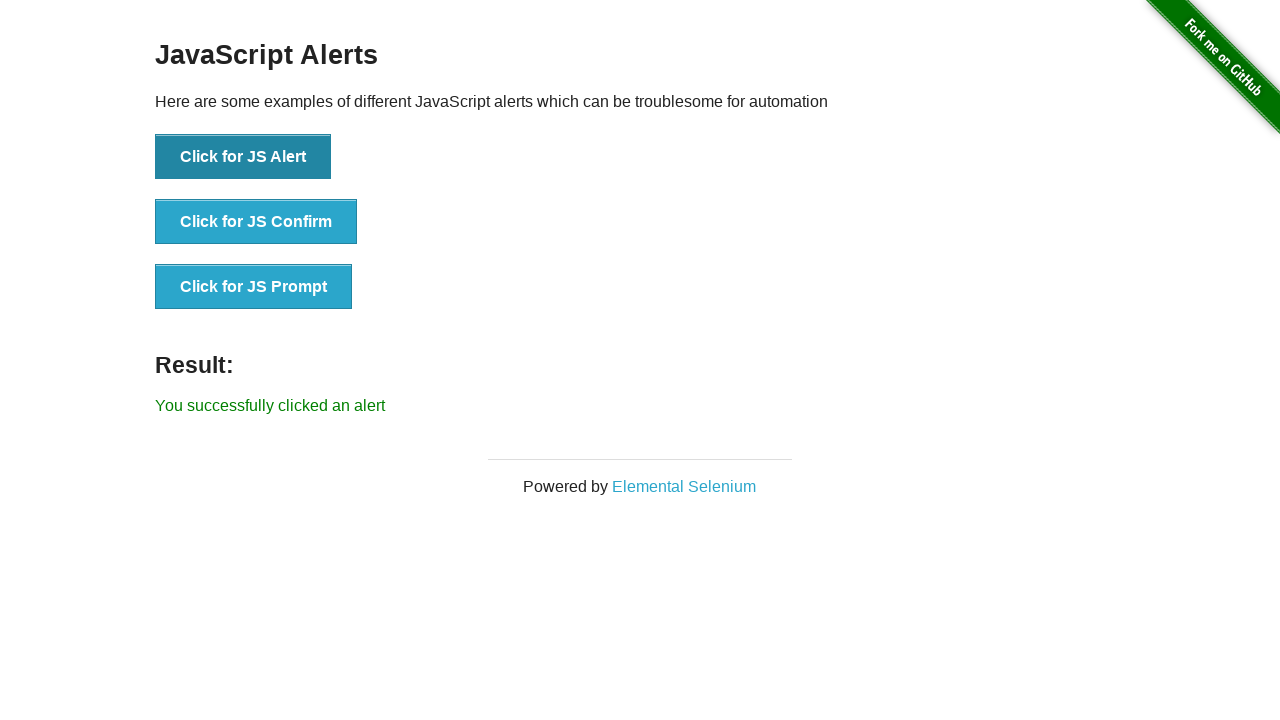

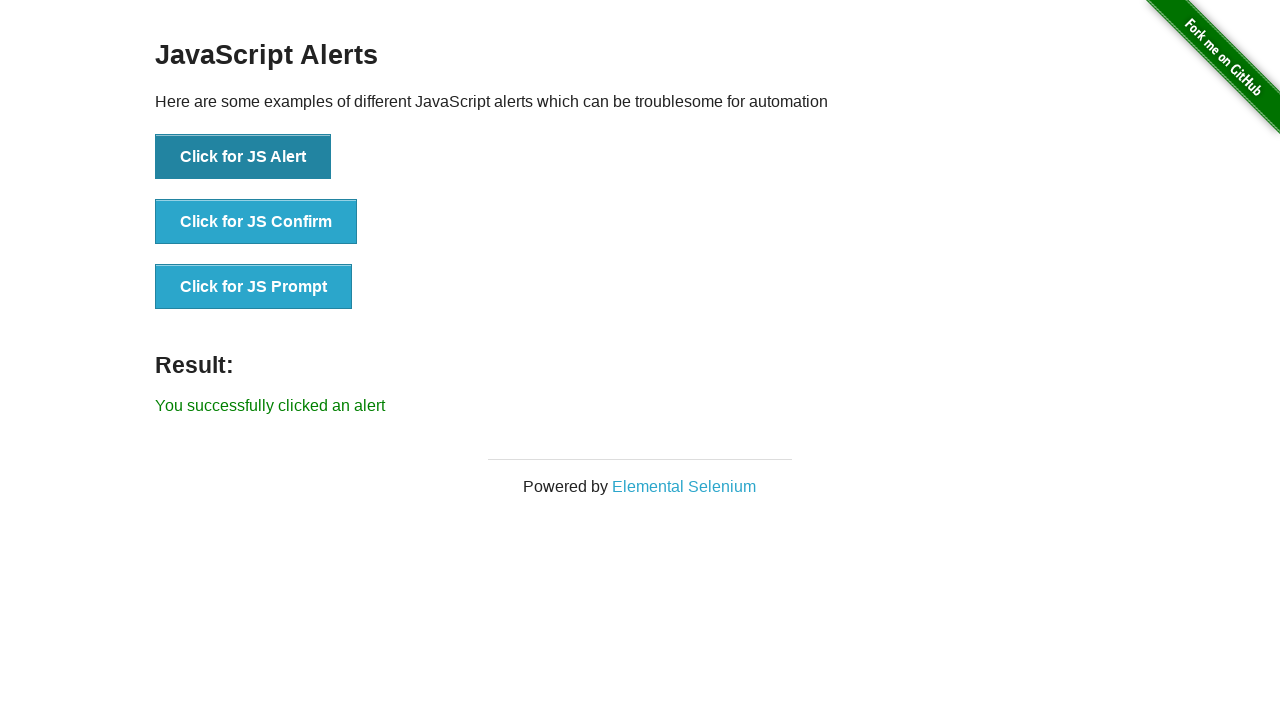